Tests product display by navigating through different product categories (phones, laptops, monitors) and verifying product names and prices

Starting URL: https://www.demoblaze.com/

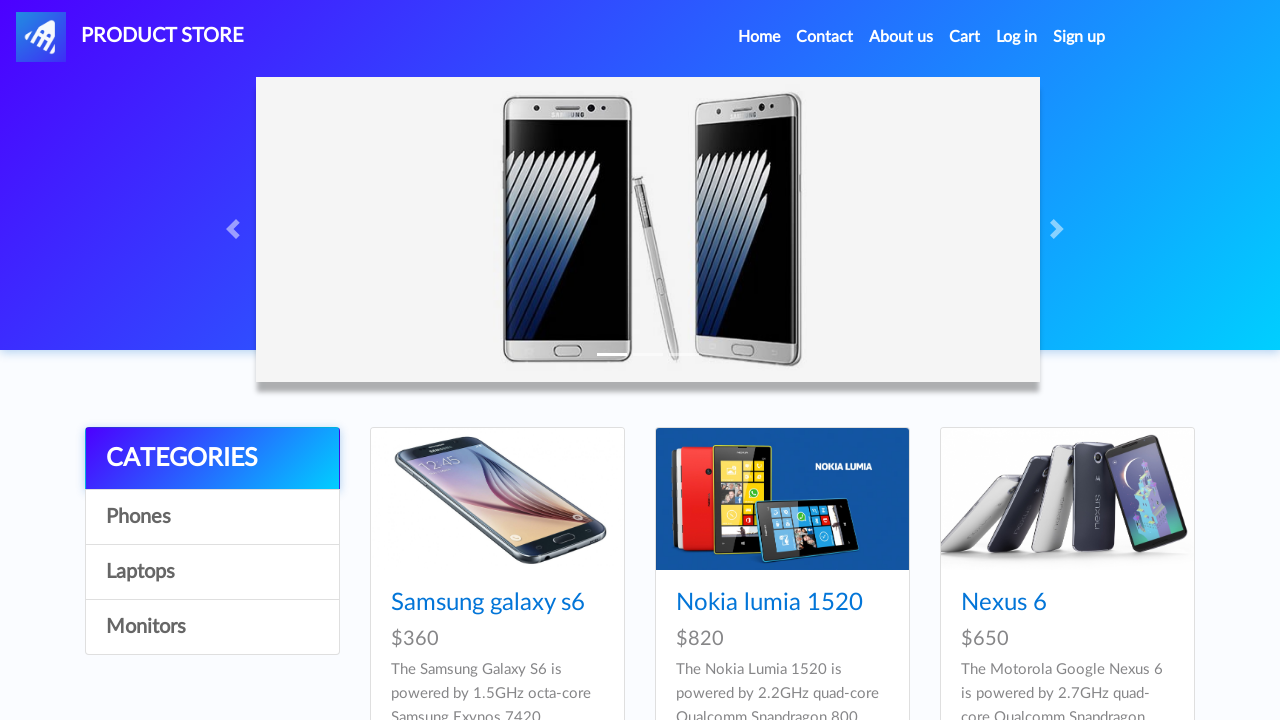

Waited for products to load on initial page
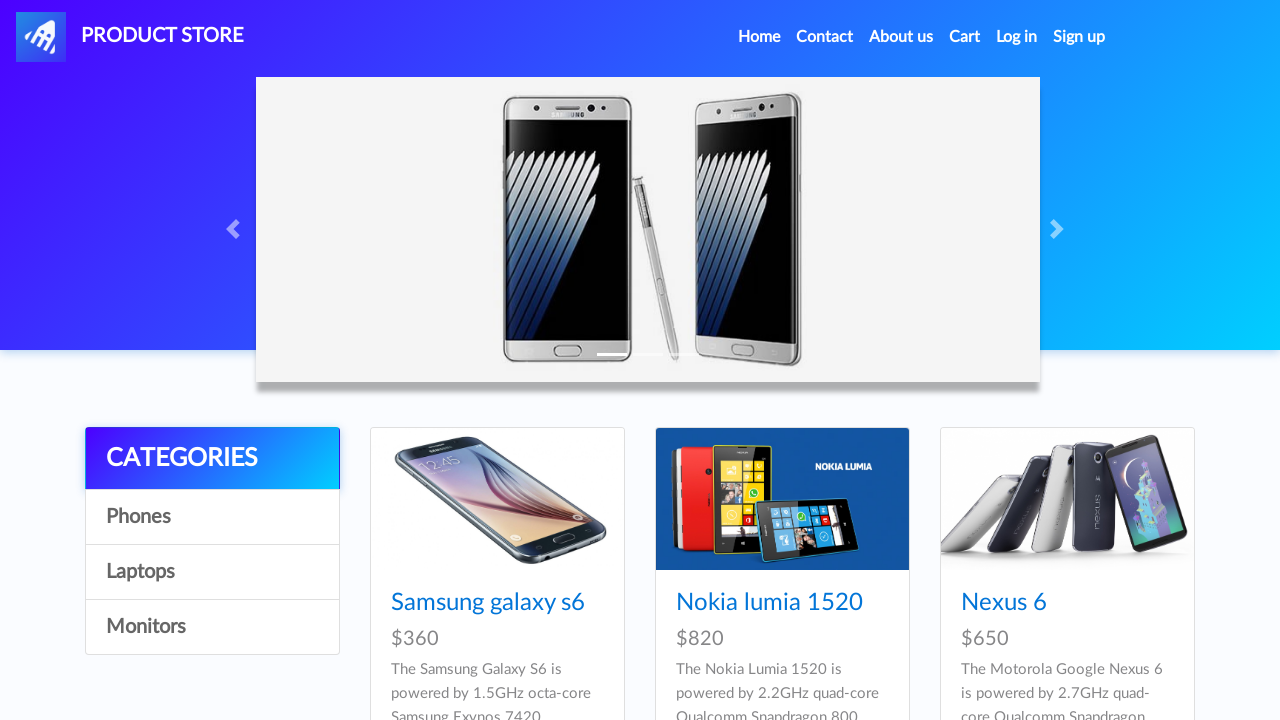

Clicked on Laptops category at (212, 572) on xpath=//div[@class='list-group']/a[3]
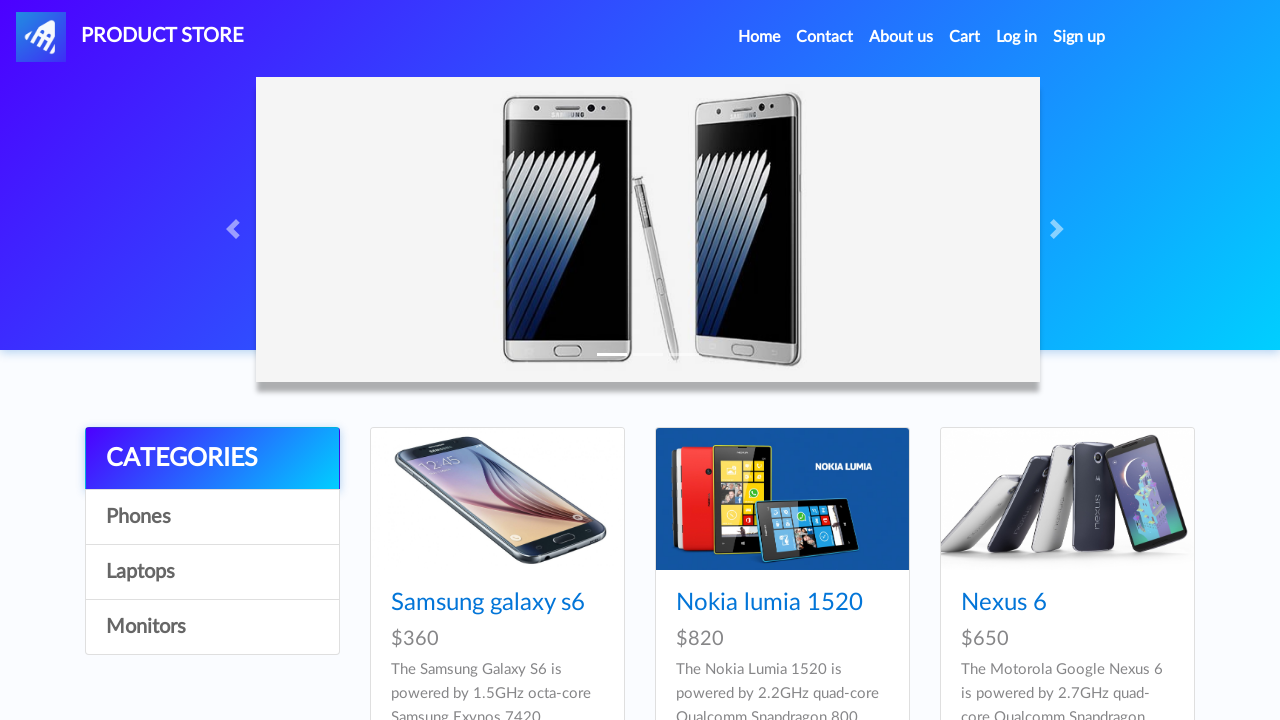

Waited for laptop products to load
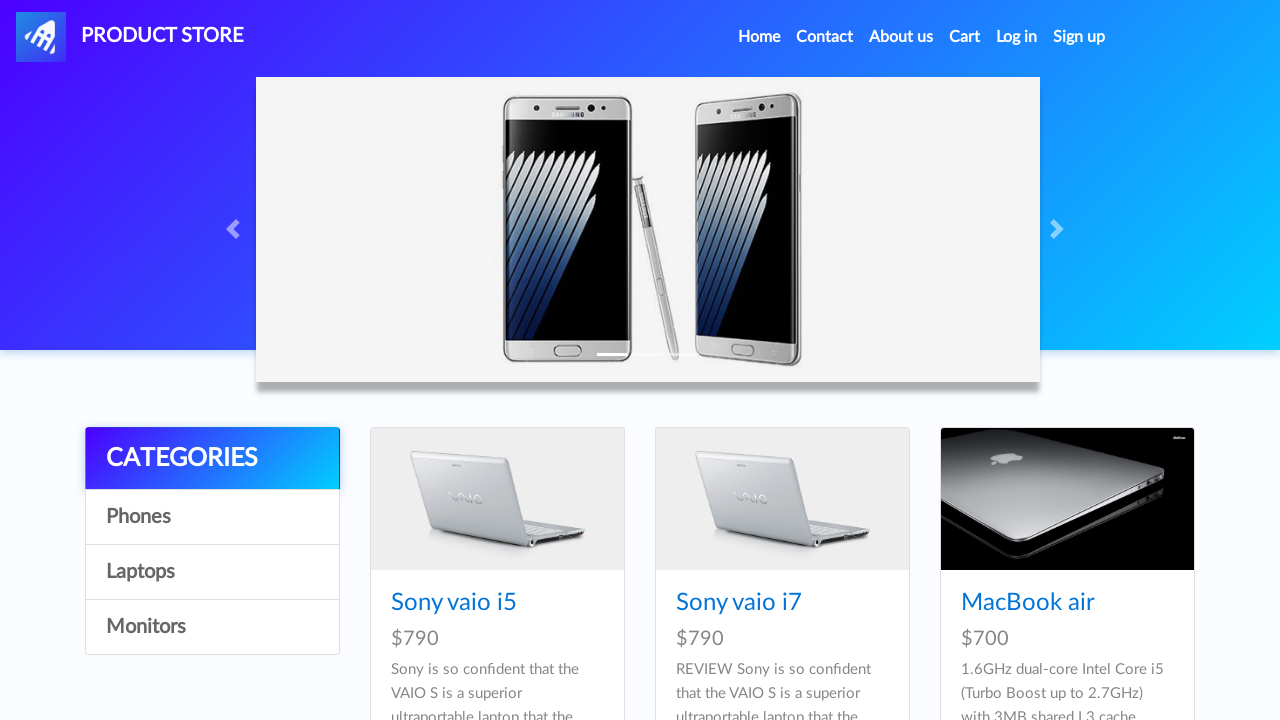

Clicked on Monitors category at (212, 627) on xpath=//div[@class='list-group']/a[4]
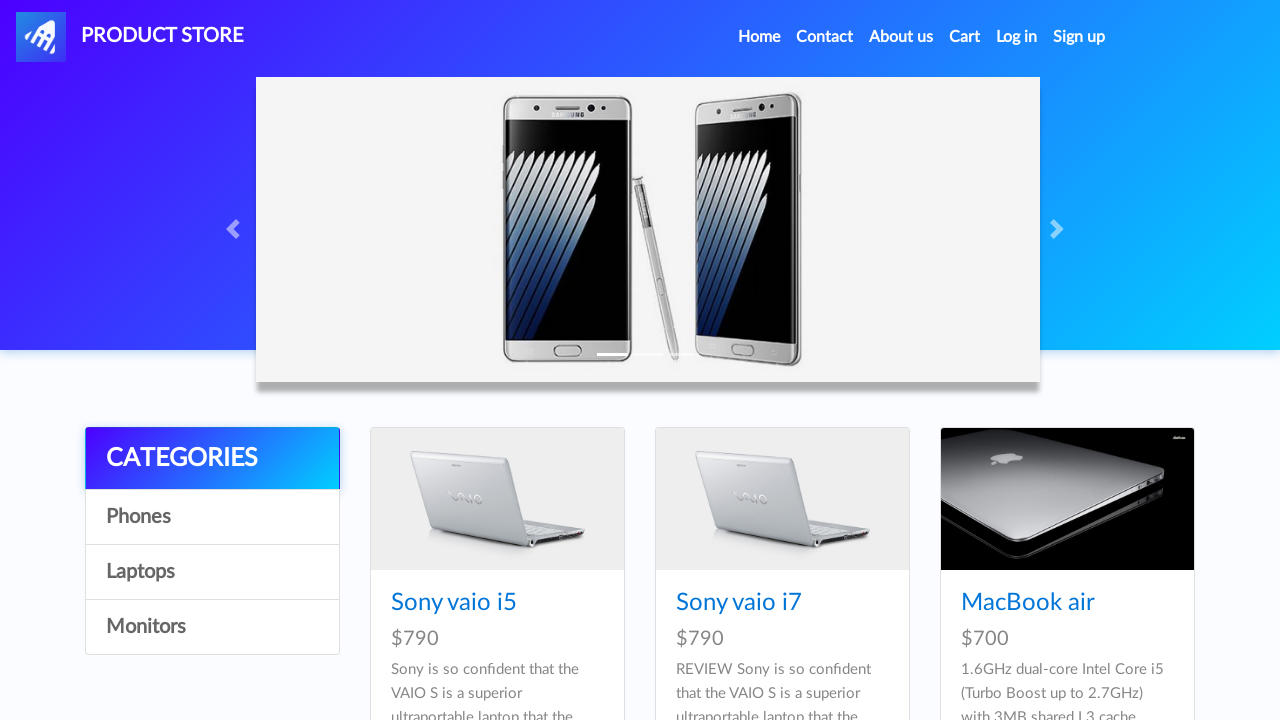

Waited for monitor products to load
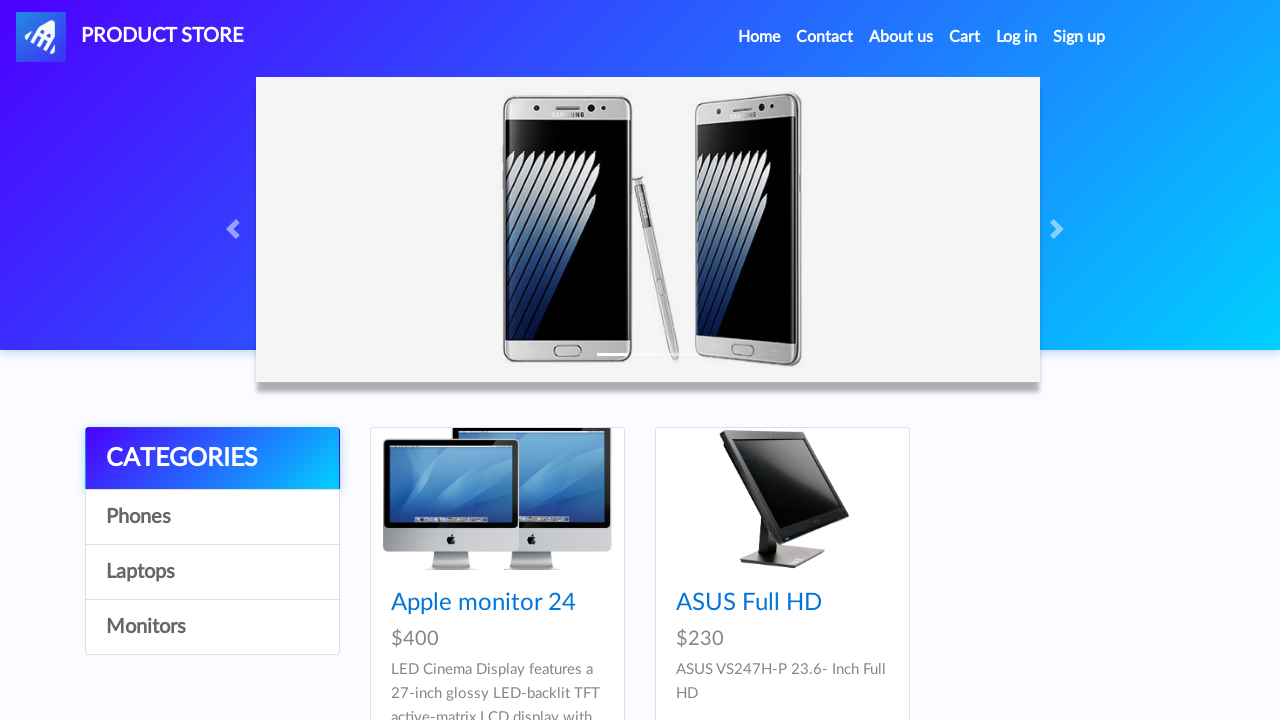

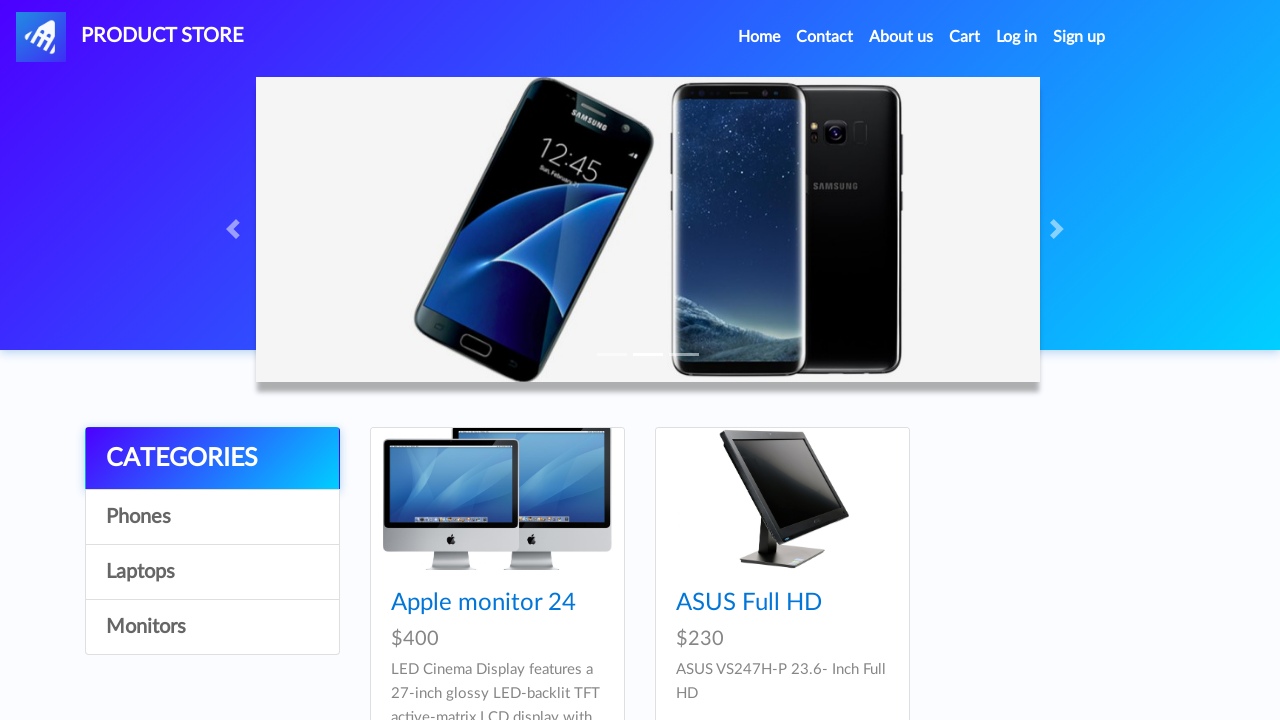